Navigates to a page, clicks on a link with specific calculated text, then fills out and submits a form with personal information

Starting URL: http://suninjuly.github.io/find_link_text

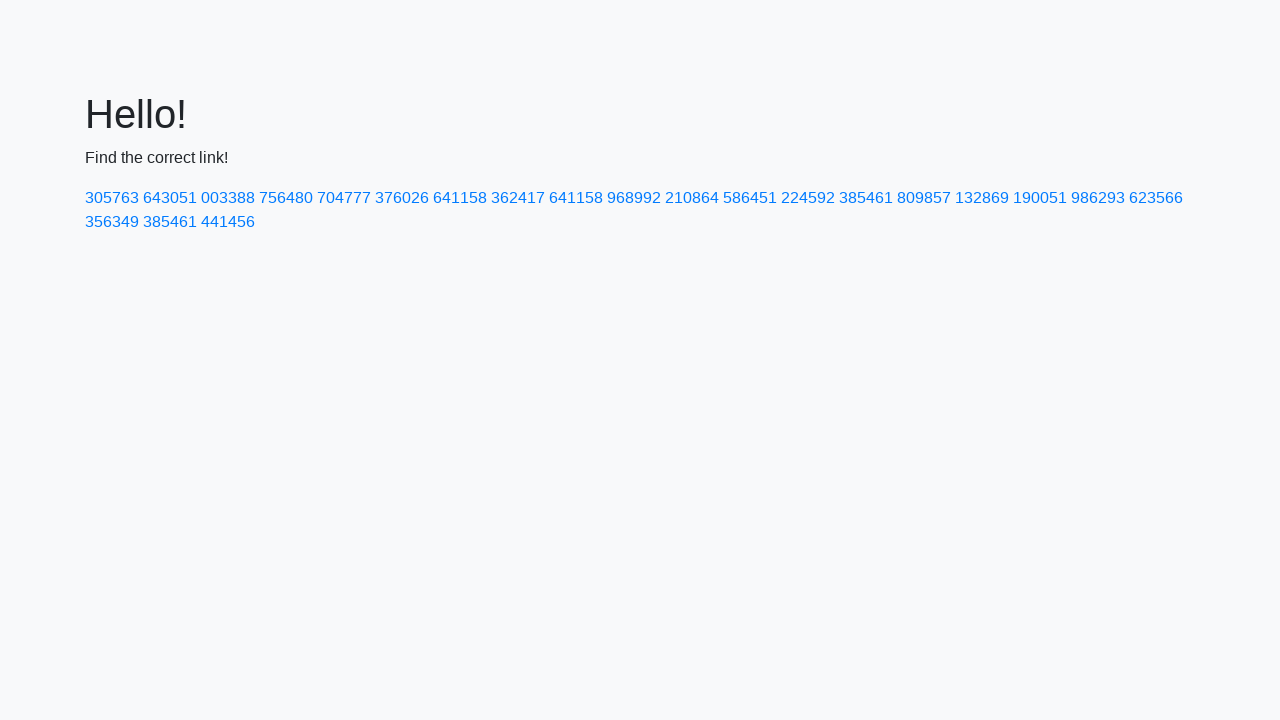

Navigated to http://suninjuly.github.io/find_link_text
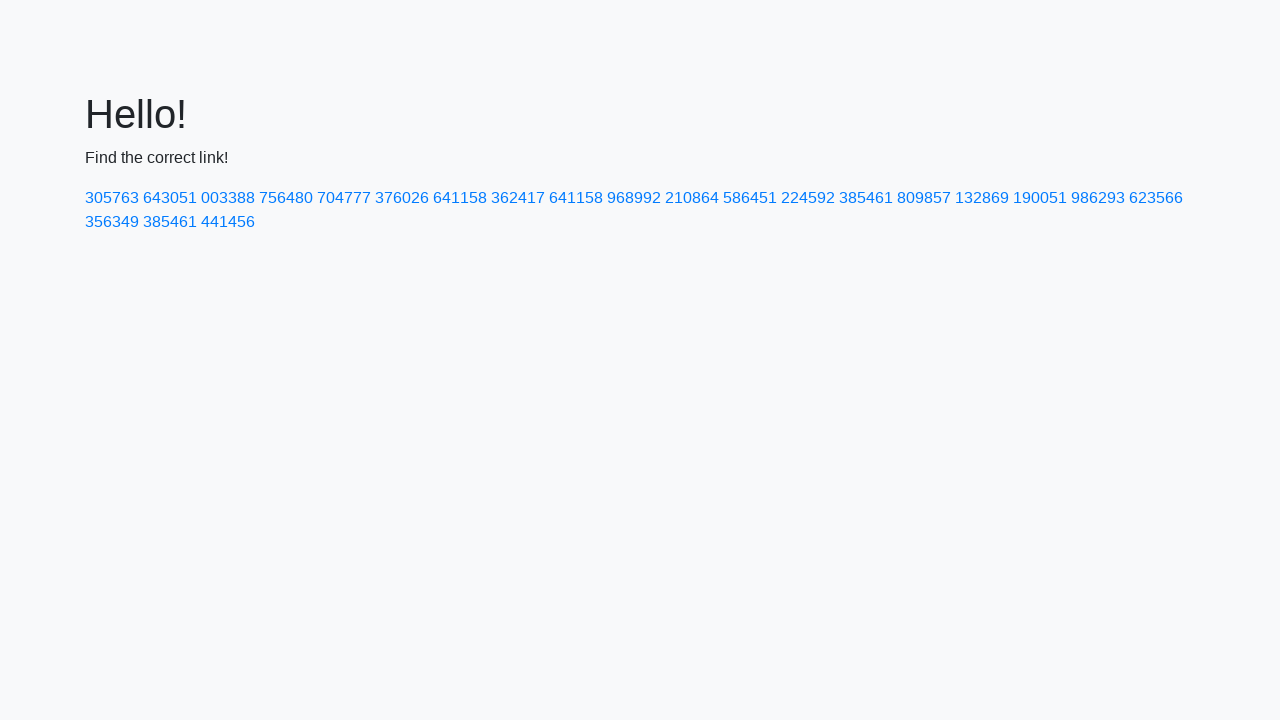

Calculated link text: 224592
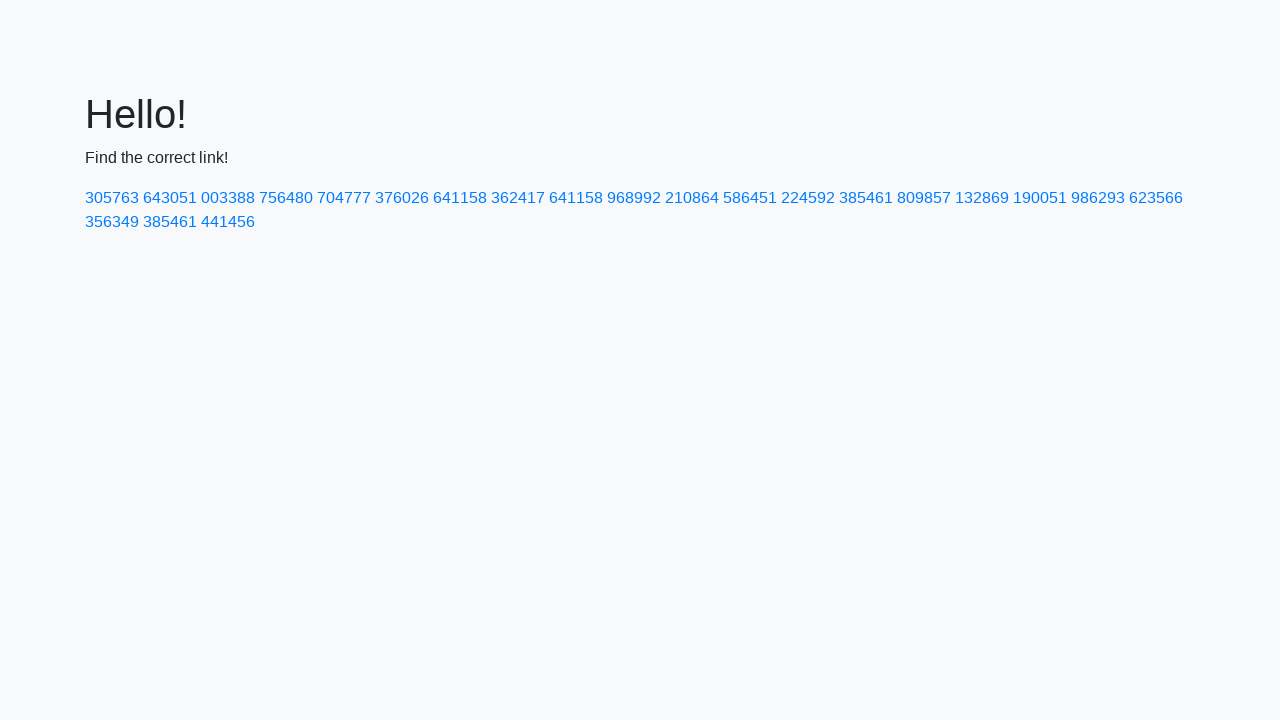

Clicked link with calculated text '224592' at (808, 198) on text=224592
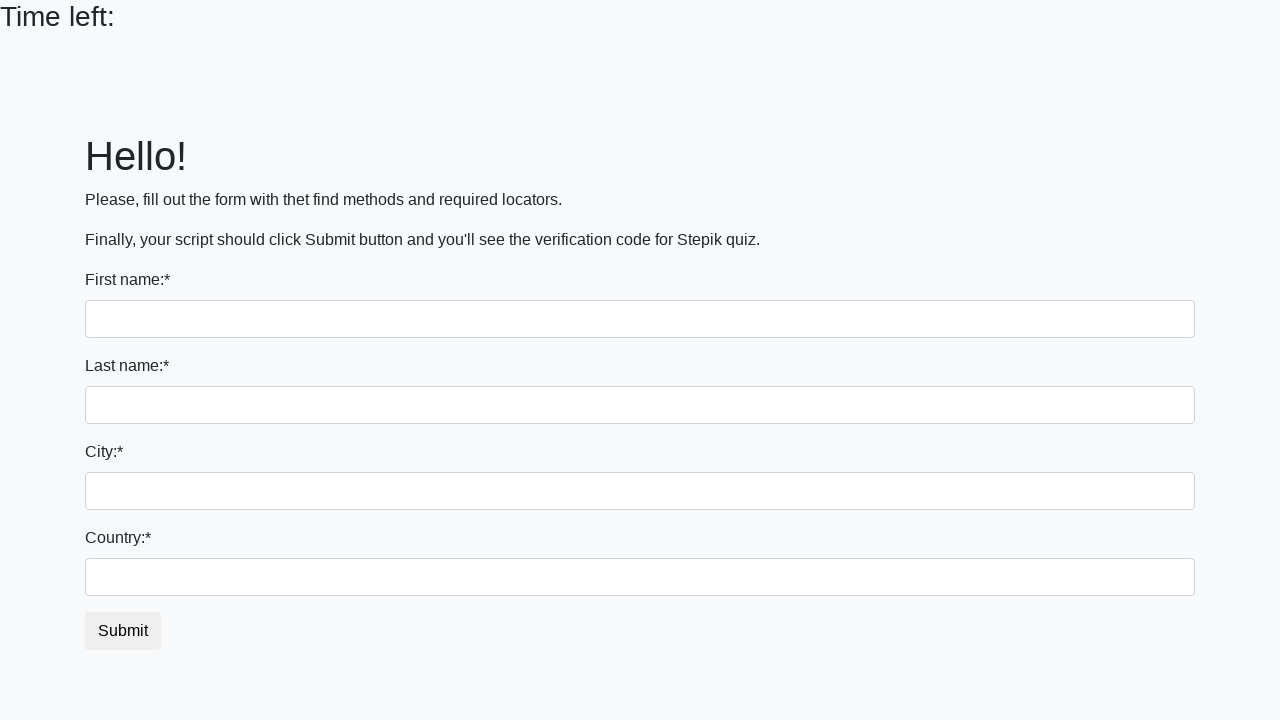

Filled first name field with 'Ivan' on input[name='first_name']
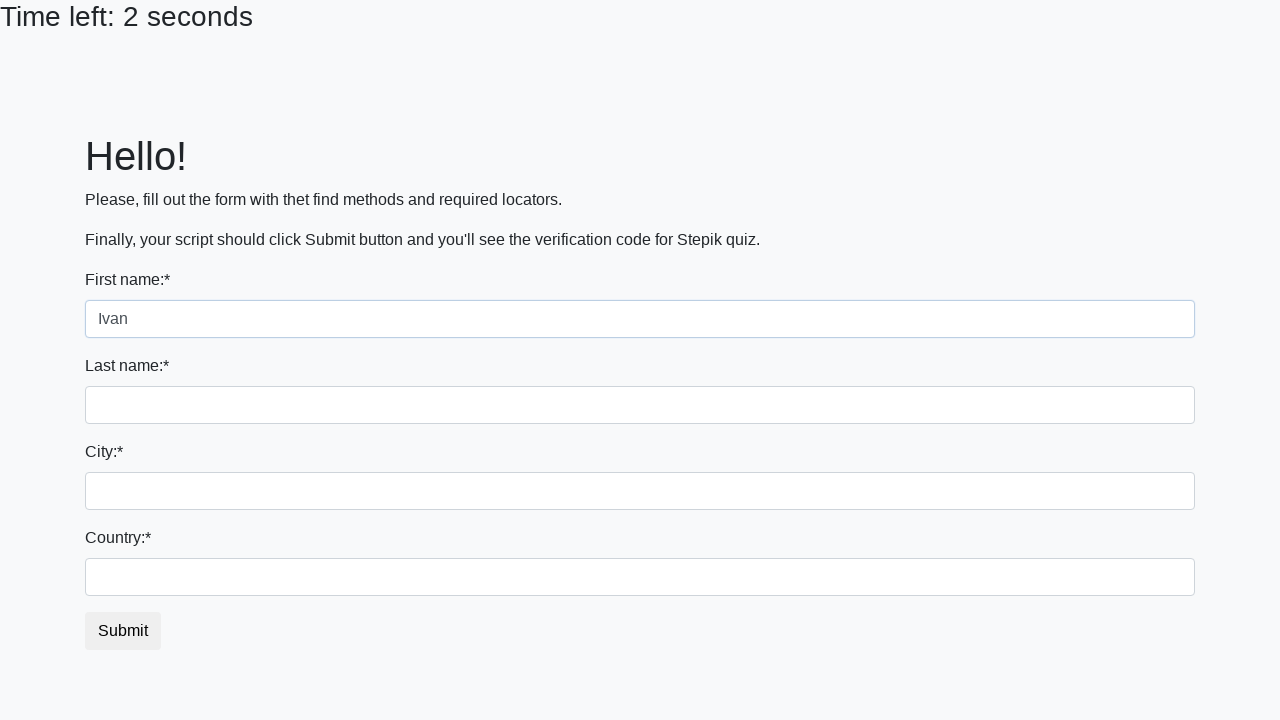

Filled last name field with 'Ivanov' on input[name='last_name']
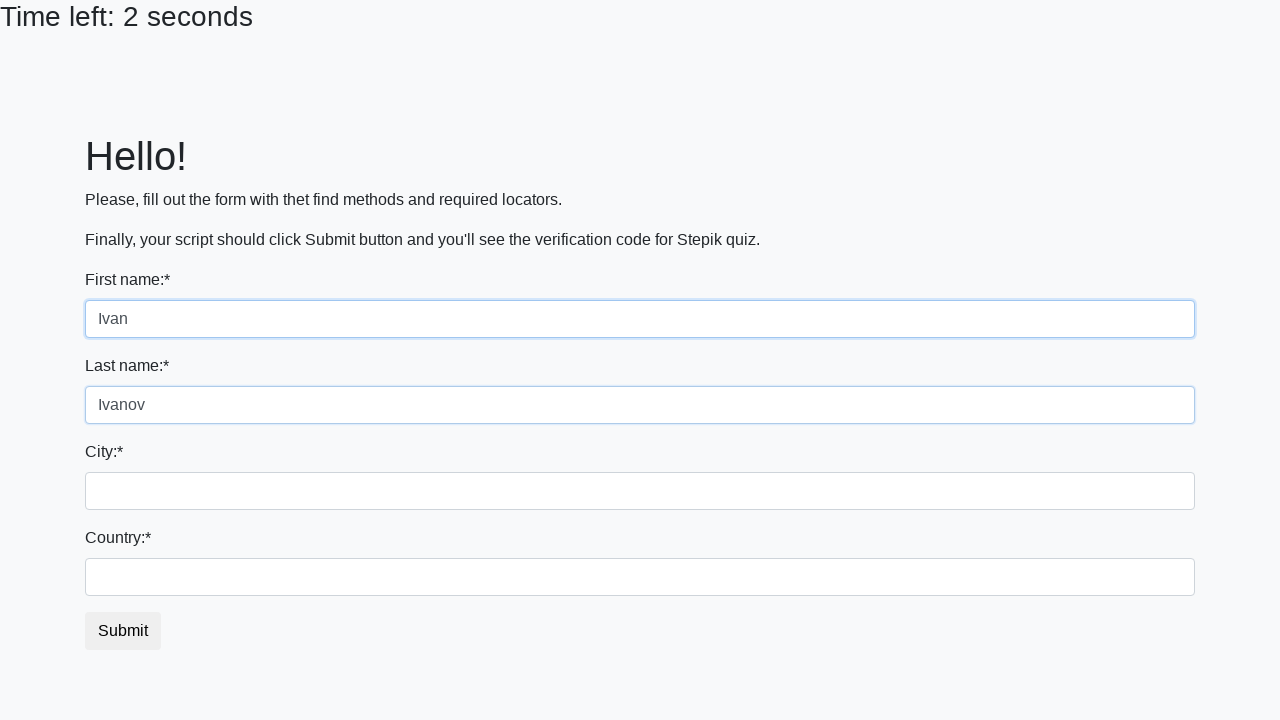

Filled city field with 'Moscow' on .city
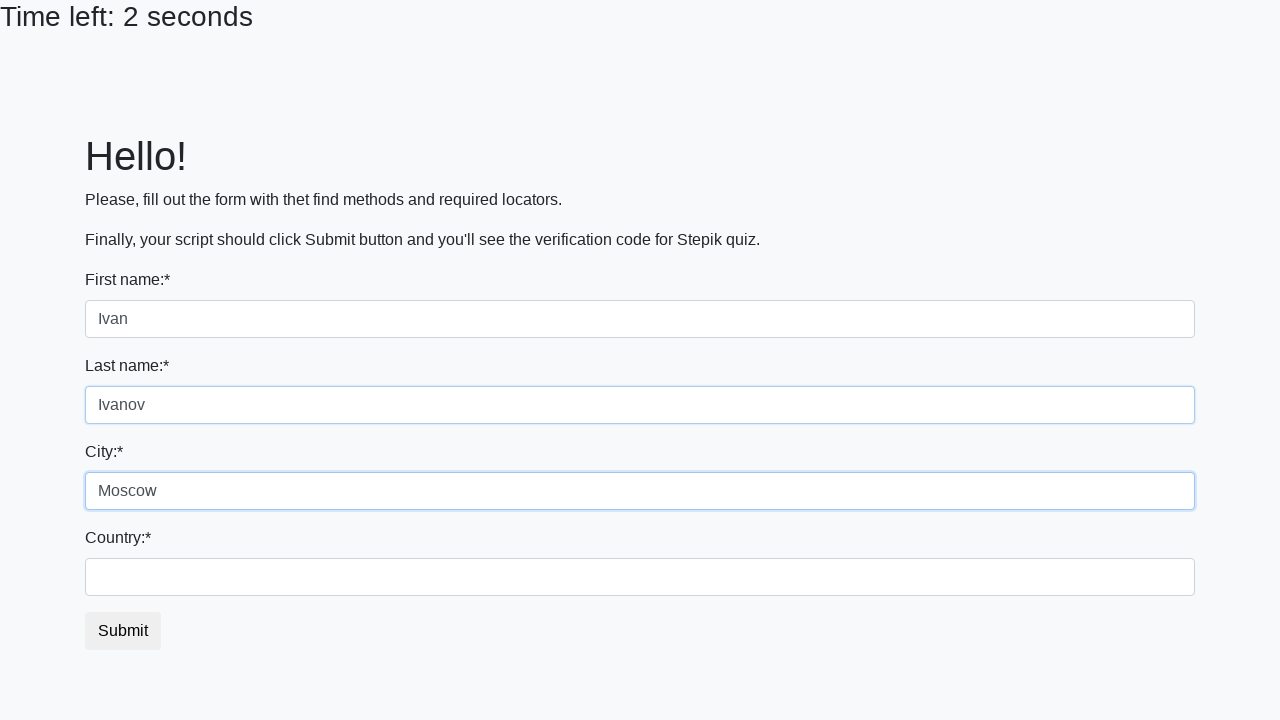

Filled country field with 'Russia' on #country
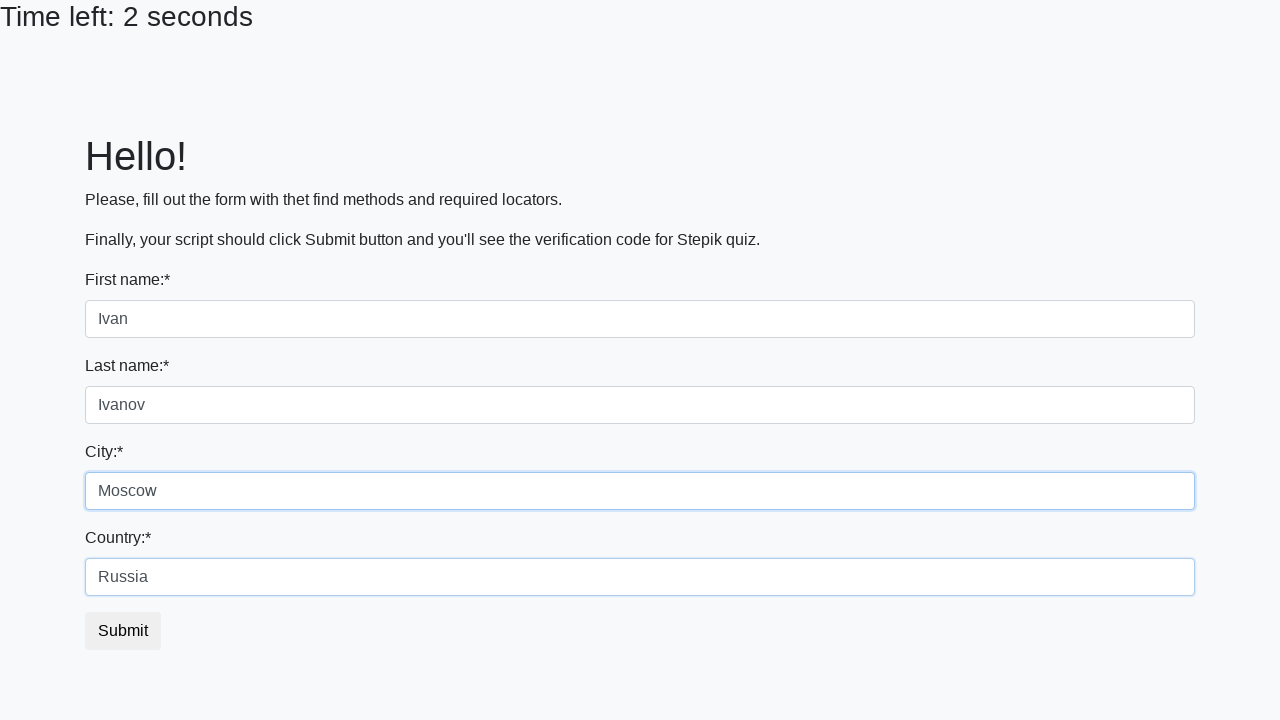

Clicked submit button to submit form at (123, 631) on .btn
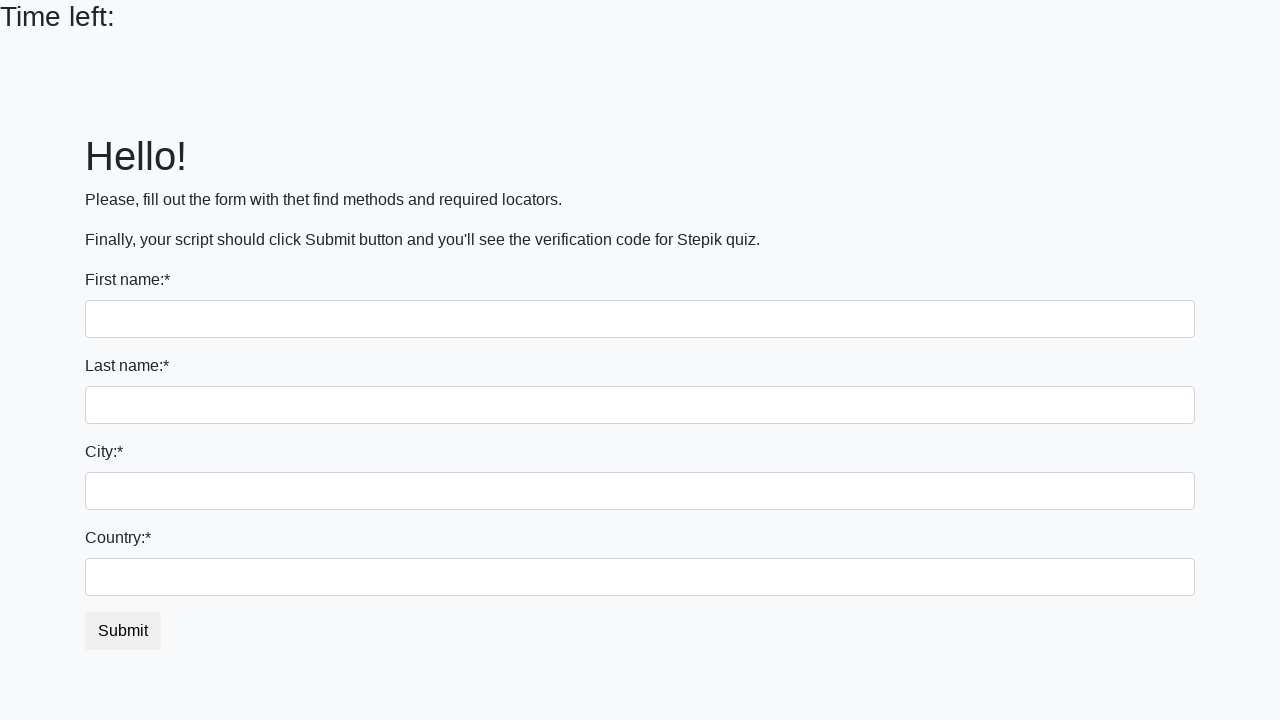

Waited 1000ms for form submission to complete
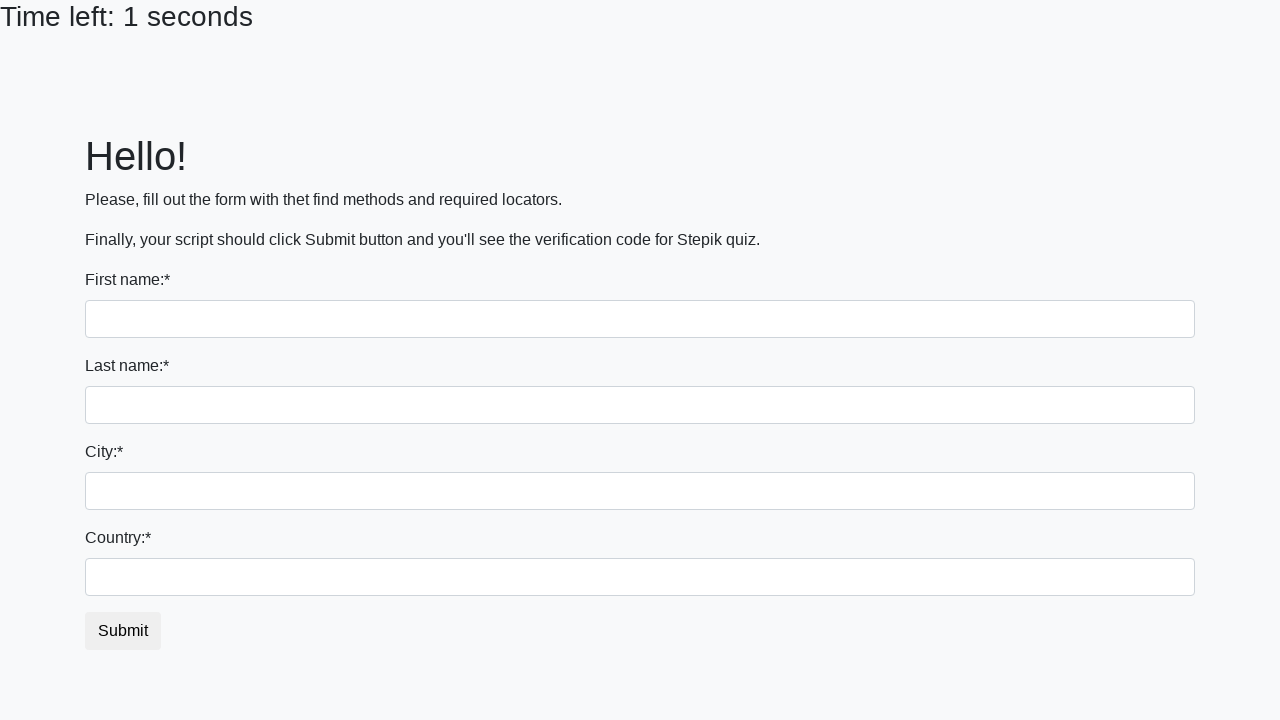

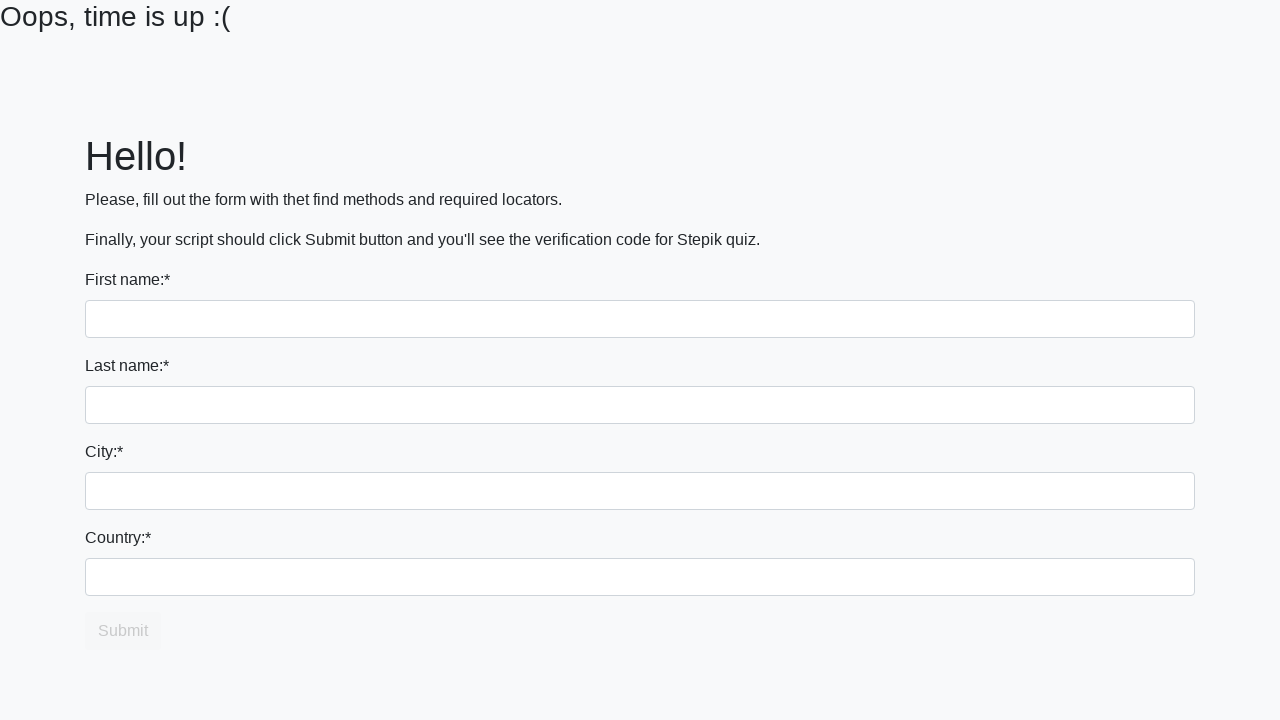